Tests the interactive button elements on the TechGuide Java path page by clicking buttons to expand content and then closing the expanded sections using an SVG close button.

Starting URL: https://techguide.sh/pt-BR/path/java/

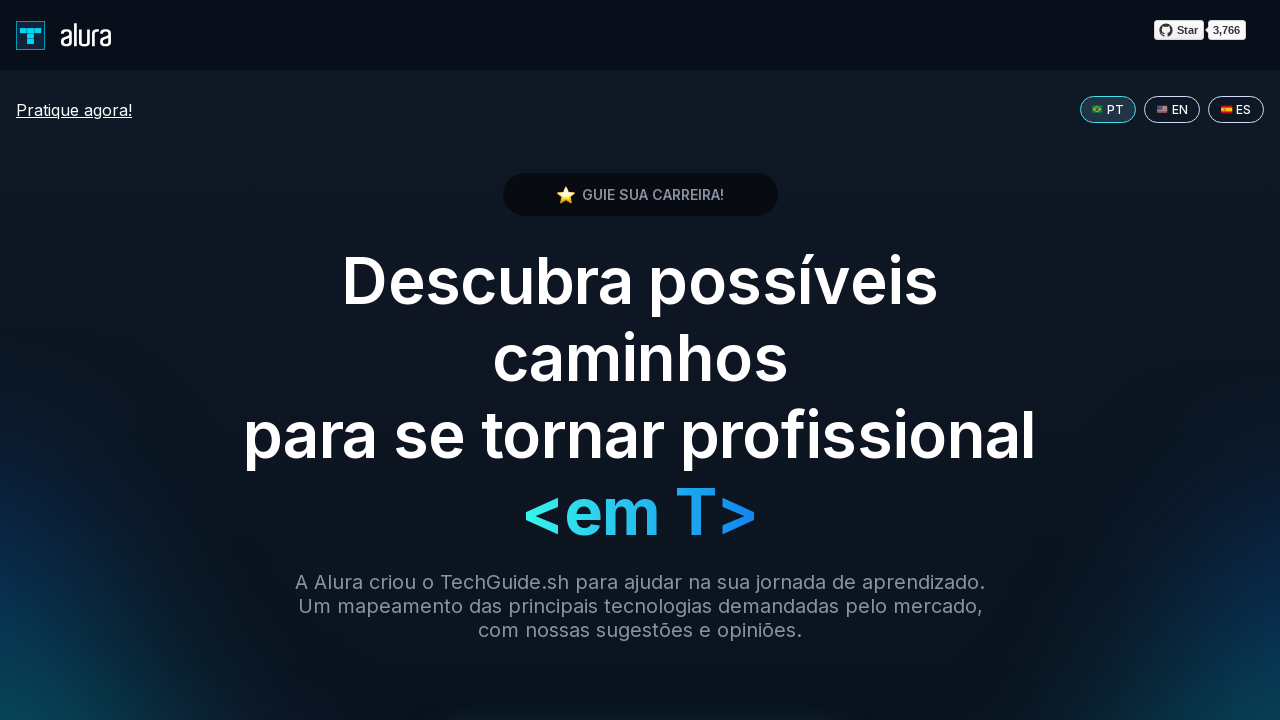

Waited for page to fully load (networkidle state)
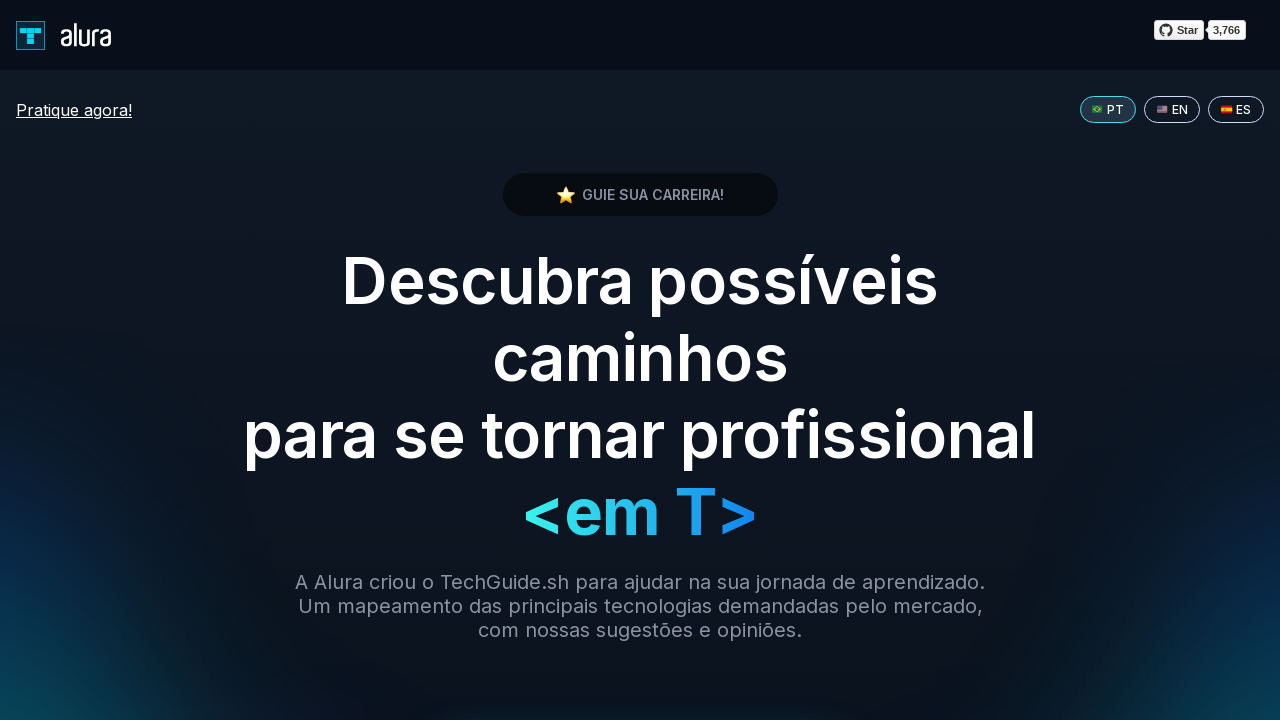

Located all button elements on the page
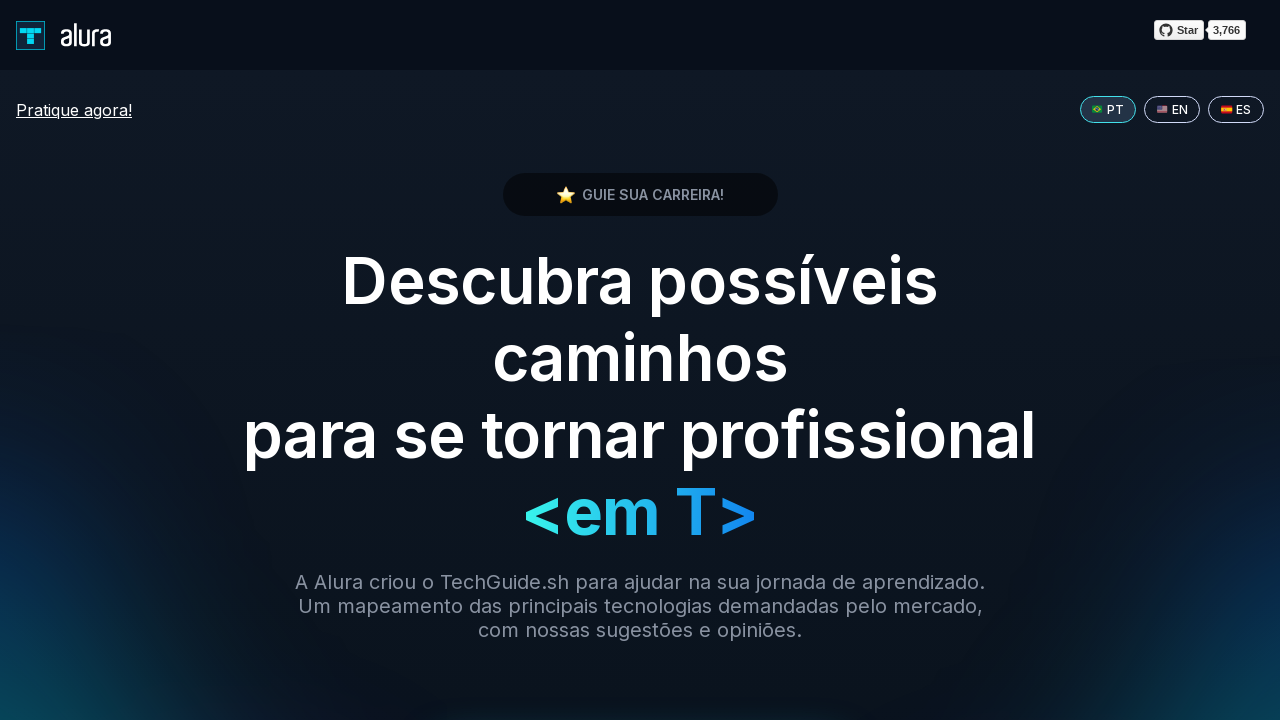

Clicked button 1 to expand content at (166, 360) on button >> nth=0
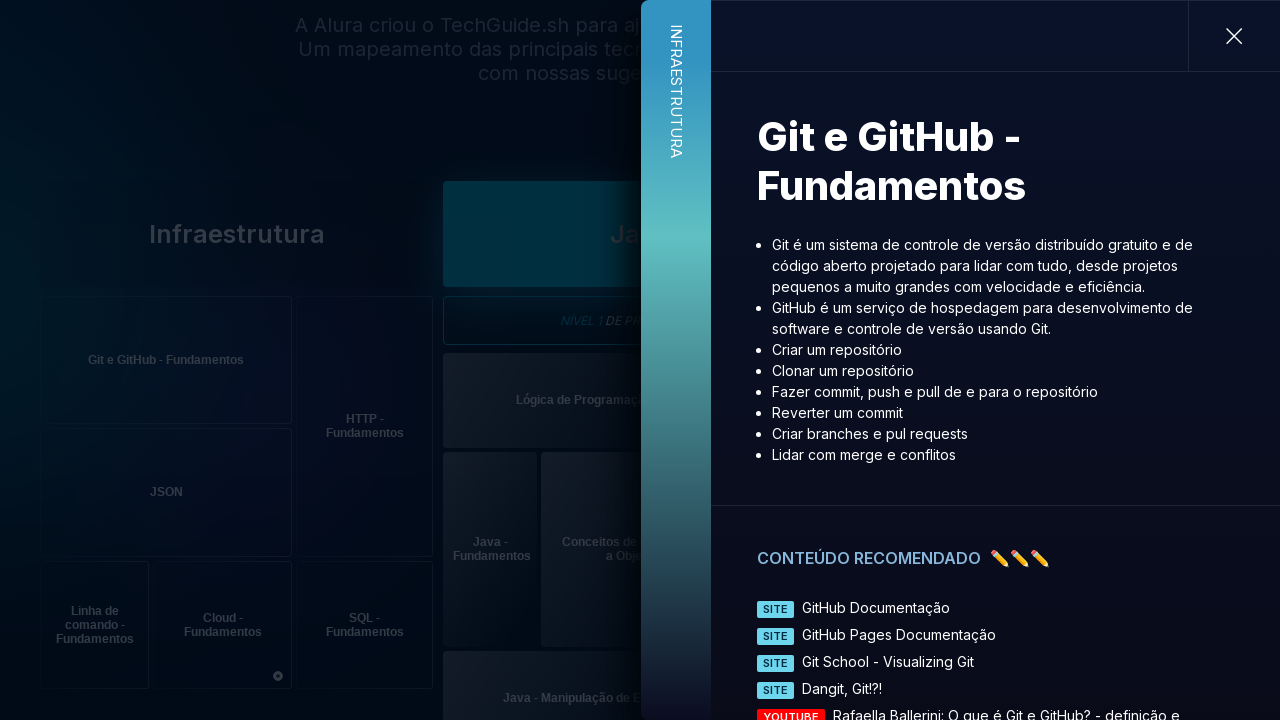

Waited 1 second for content to expand
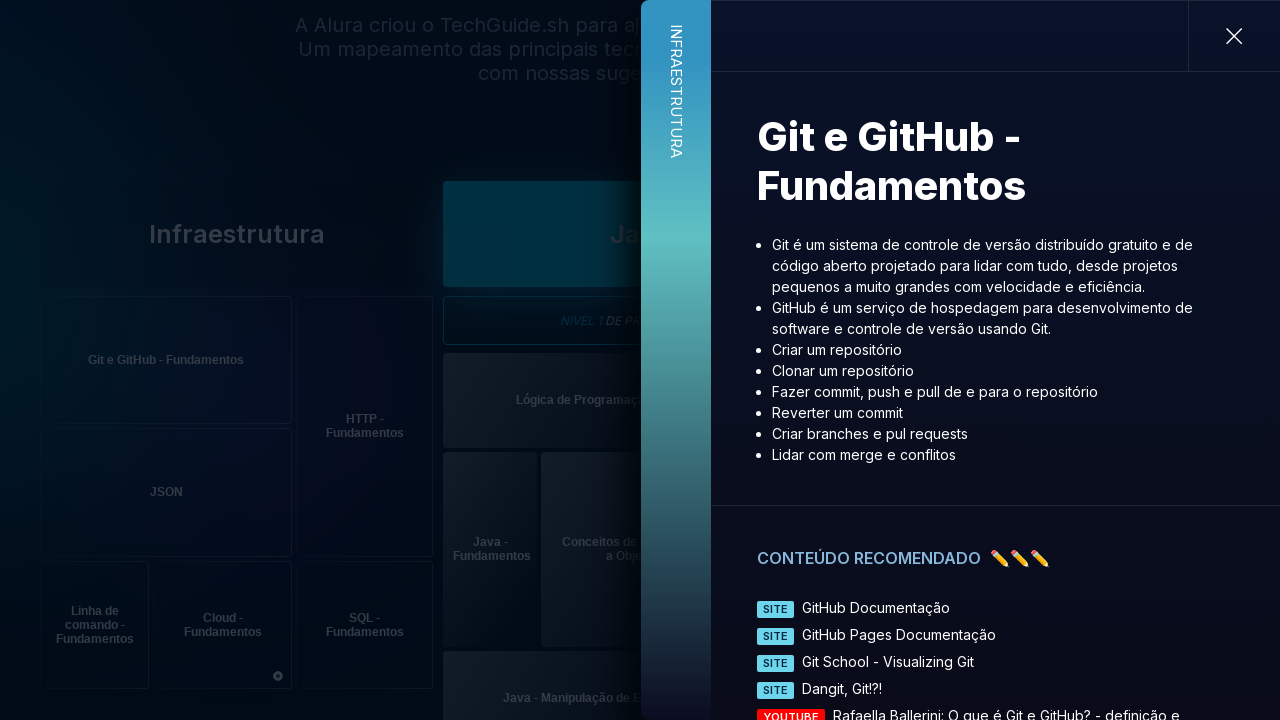

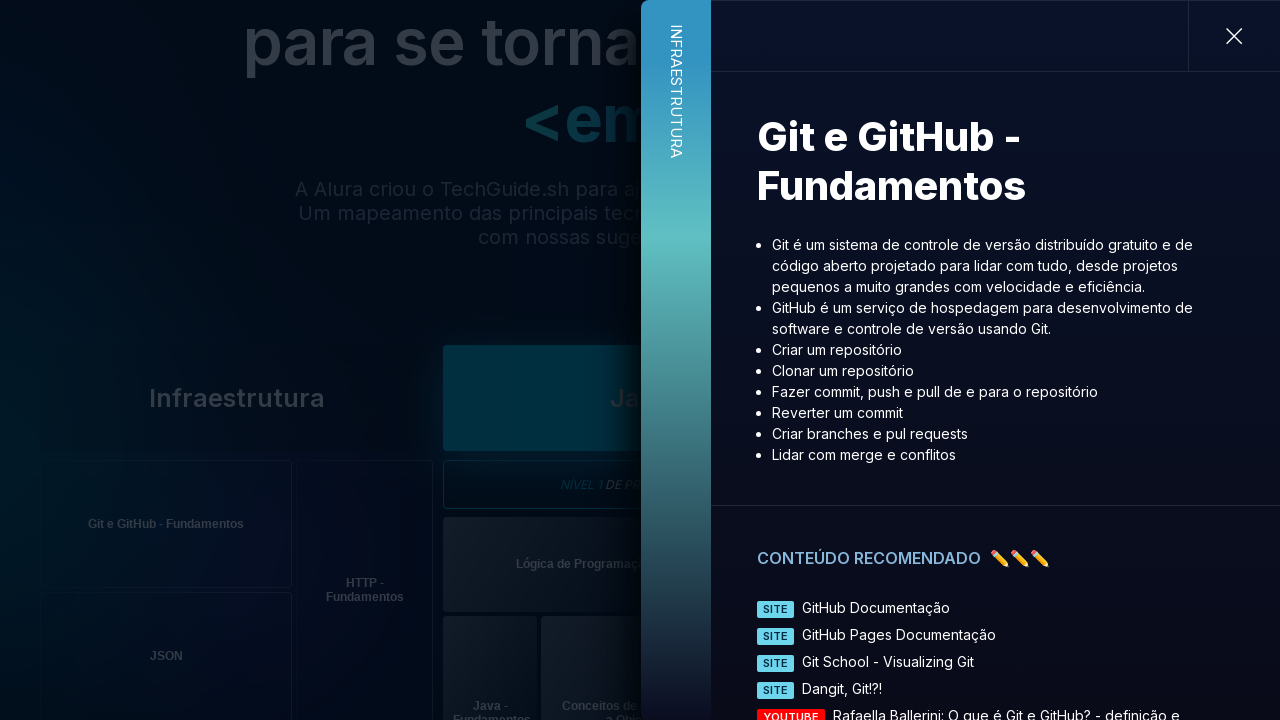